Navigates to Selenium website and triggers a print popup using keyboard shortcut (Ctrl+P), then dismisses it using Tab and Enter keys

Starting URL: https://www.selenium.dev/

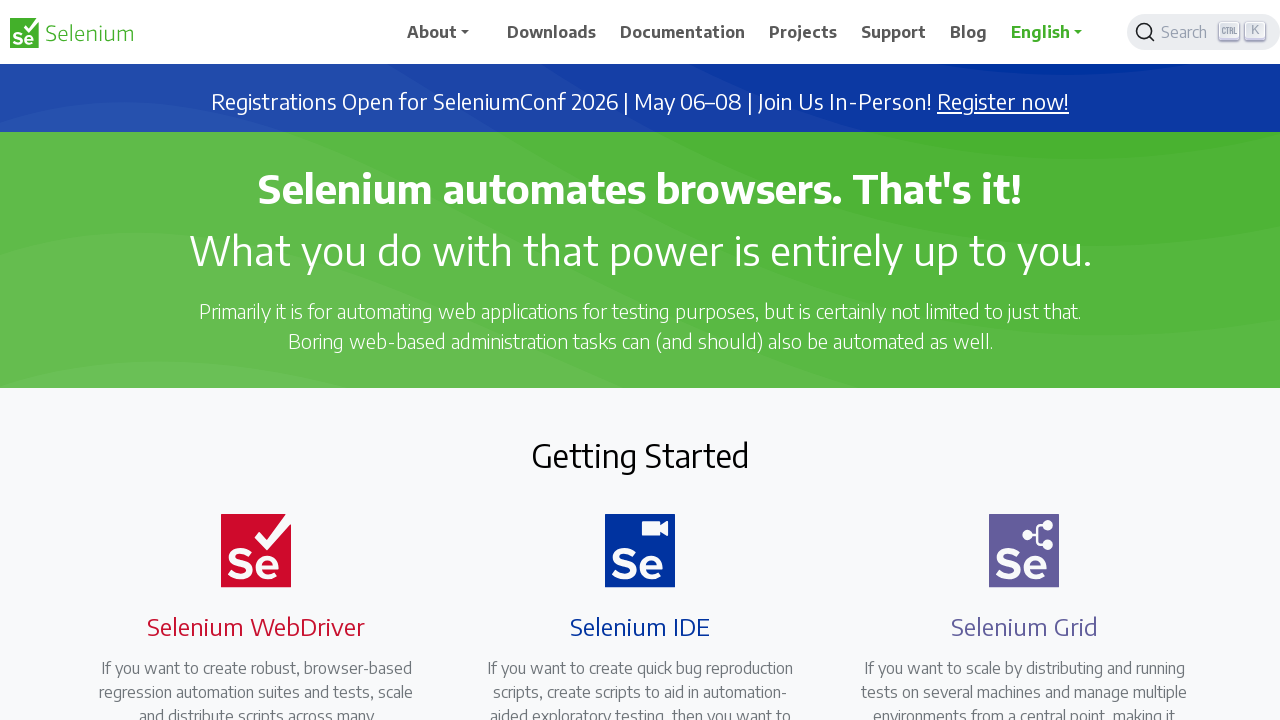

Navigated to Selenium website
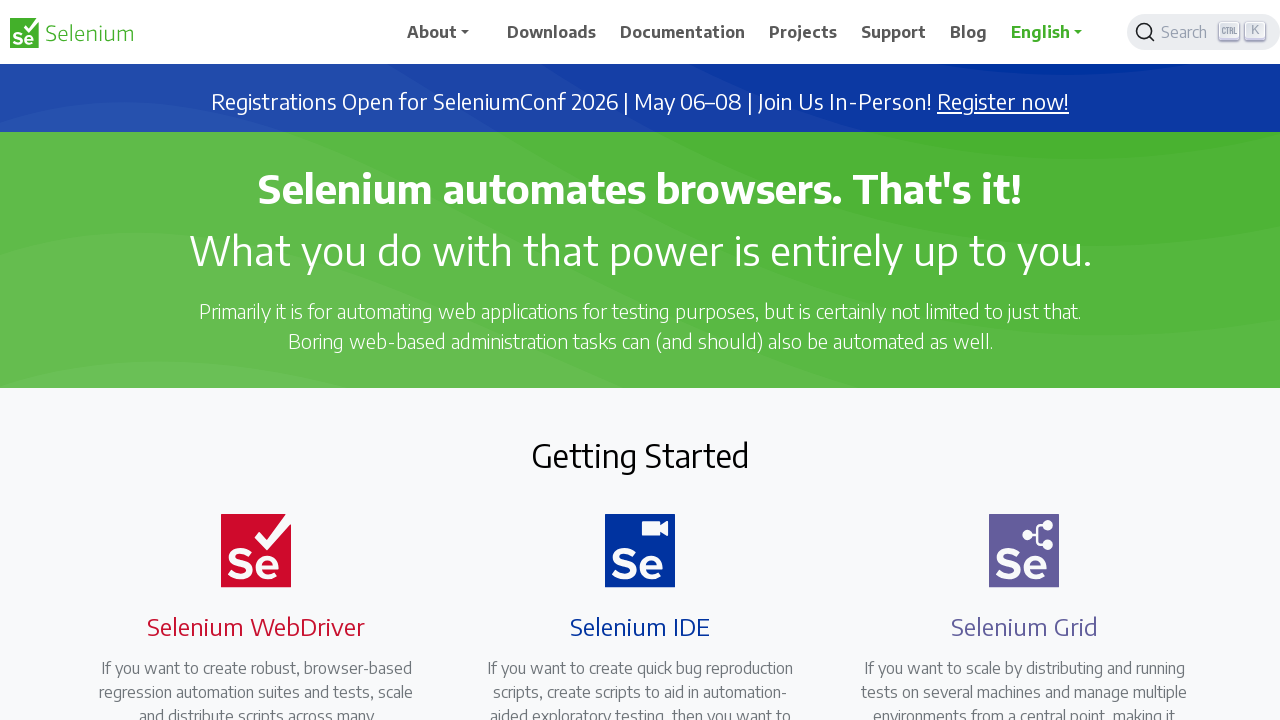

Triggered print popup with Ctrl+P keyboard shortcut
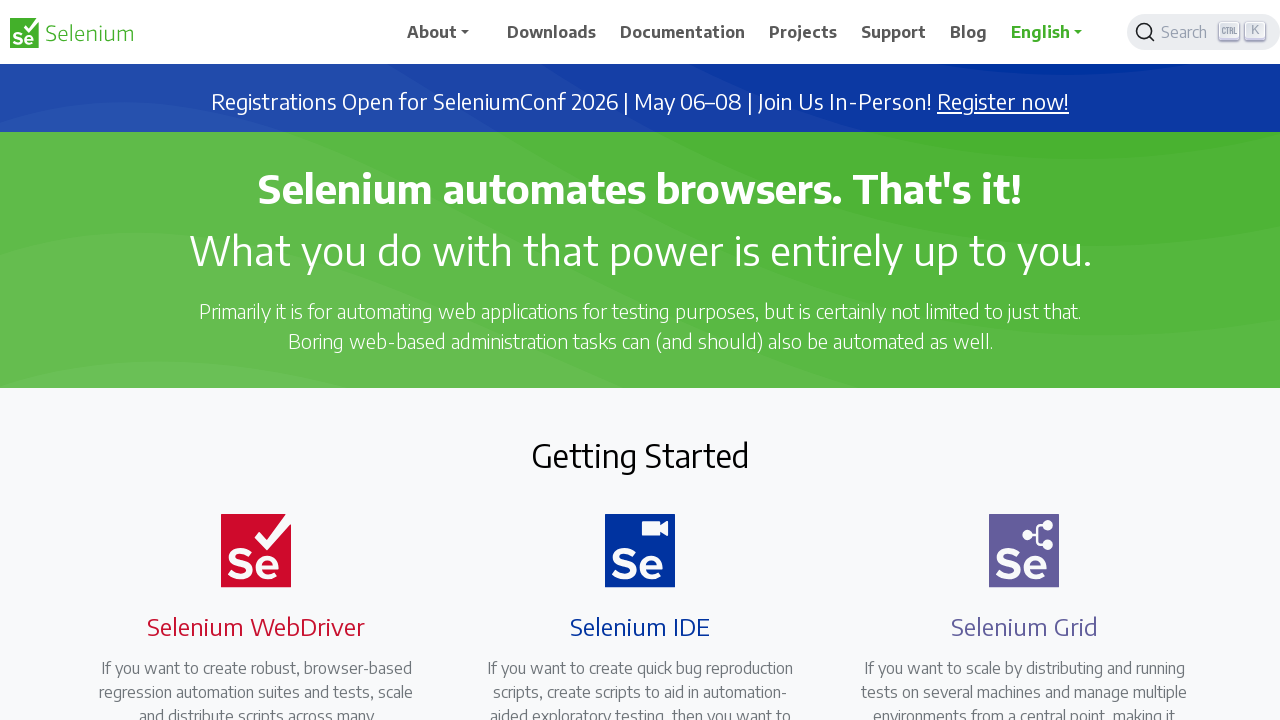

Waited 2 seconds for print dialog to appear
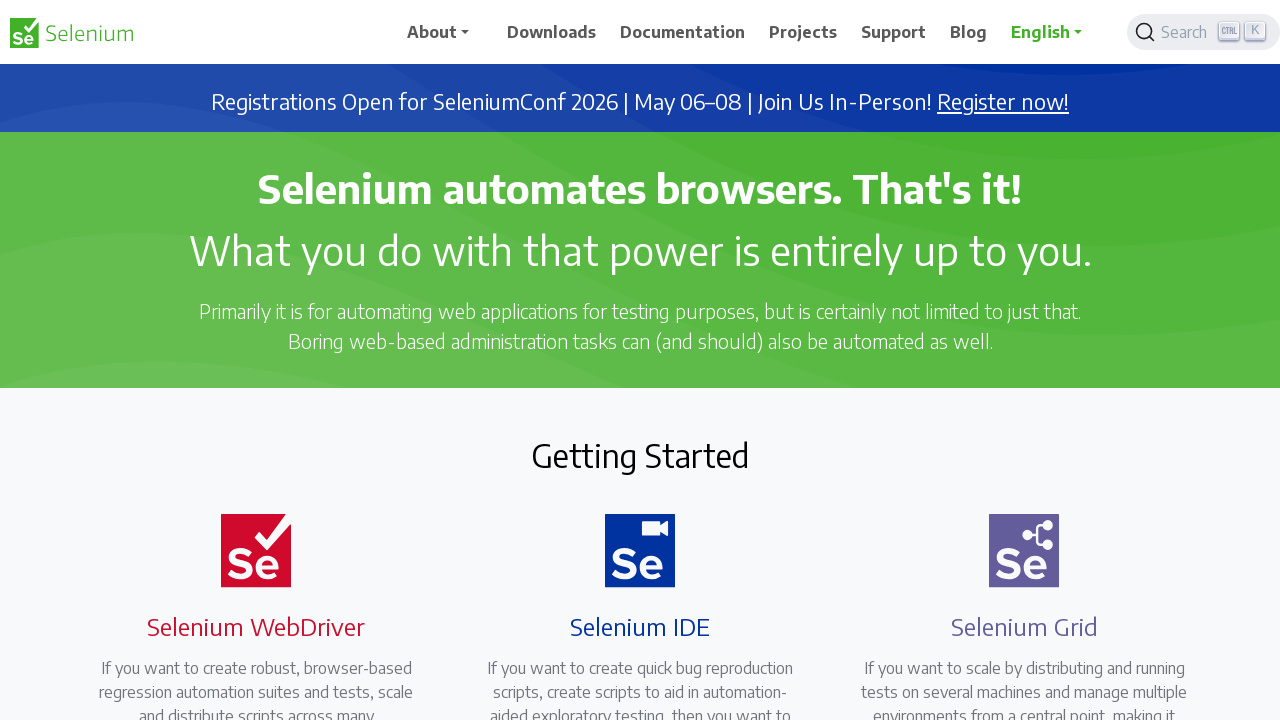

Pressed Tab key to navigate in print dialog
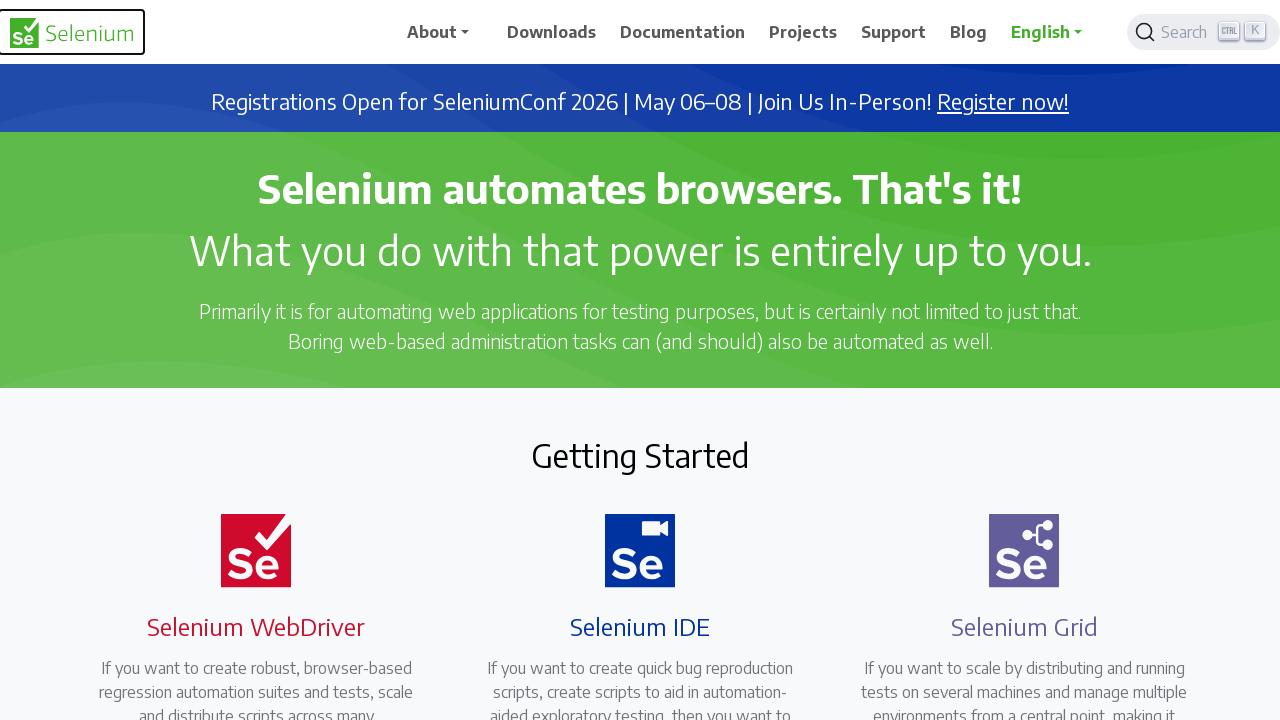

Pressed Enter key to dismiss print dialog
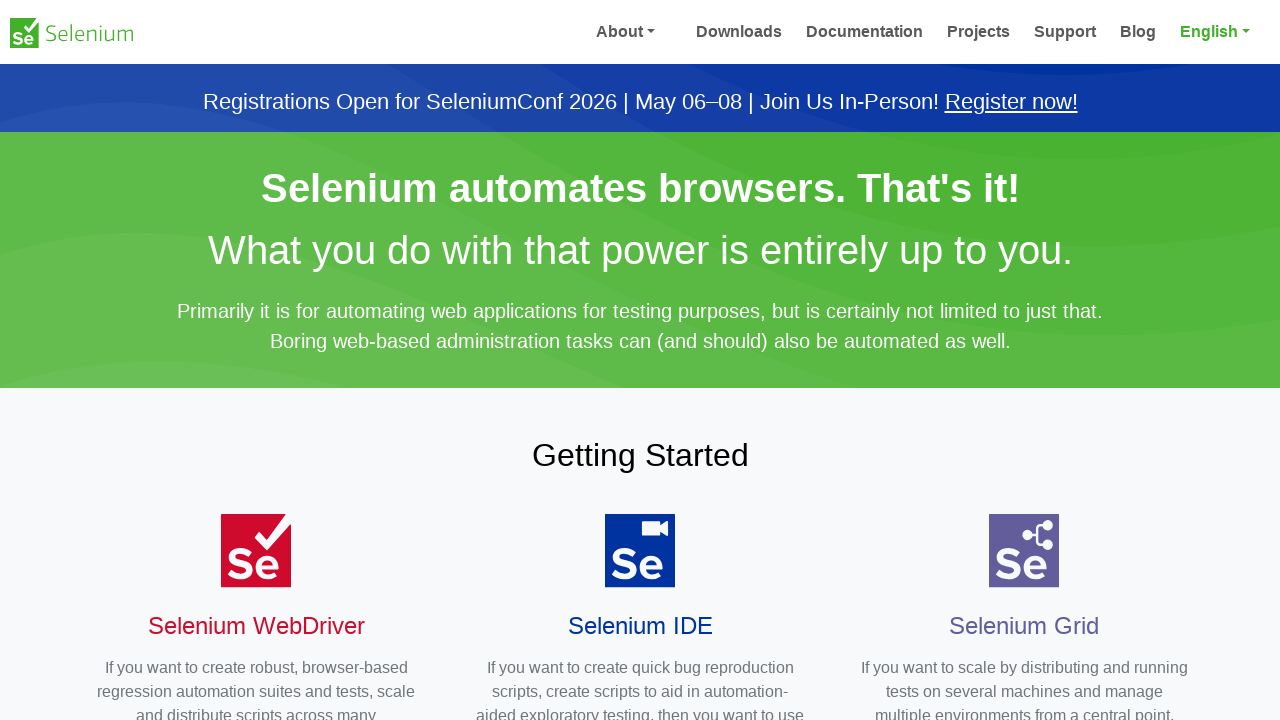

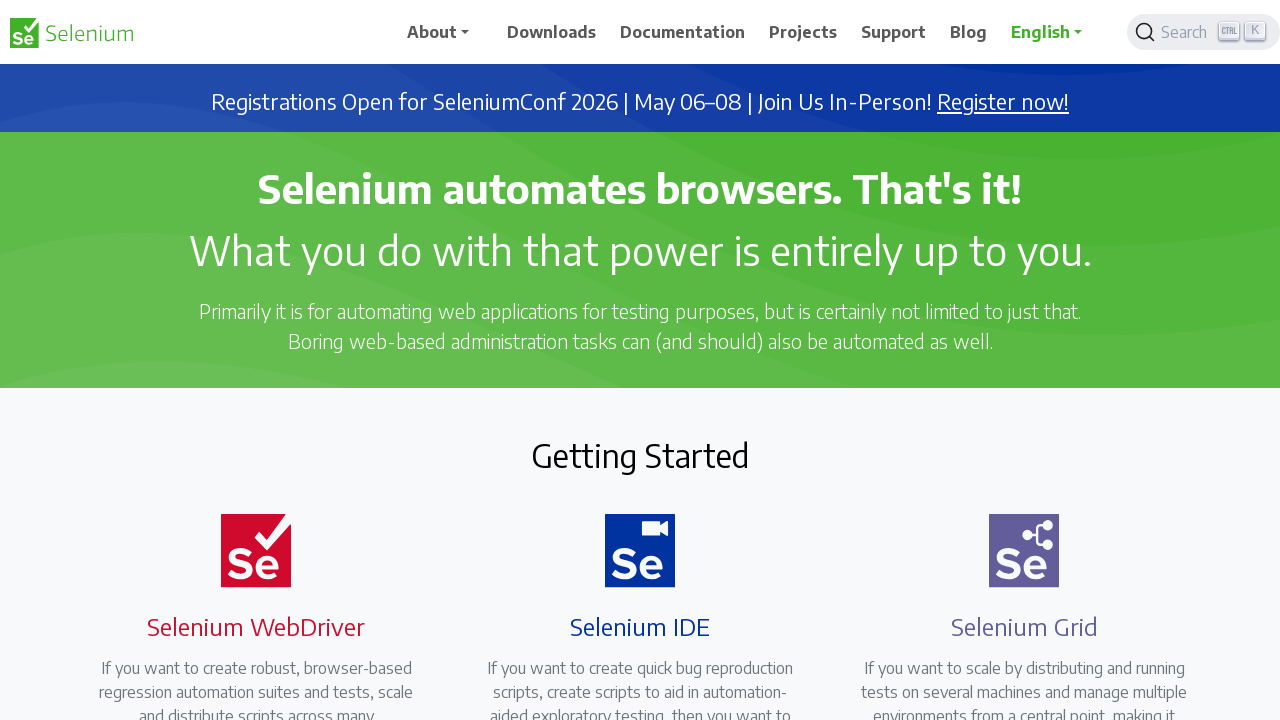